Tests entering text into a JavaScript prompt dialog and verifying the entered text appears in the result

Starting URL: https://the-internet.herokuapp.com/javascript_alerts

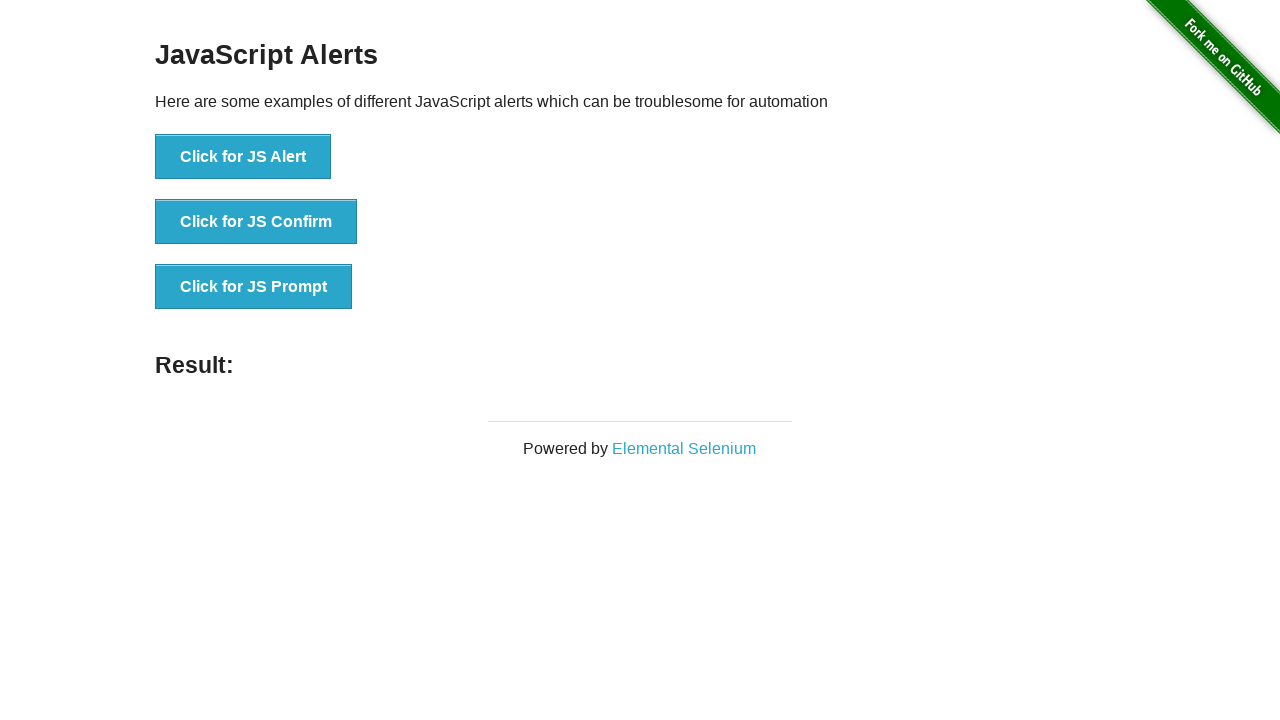

Set up dialog handler to accept prompt with text 'YILMAZ'
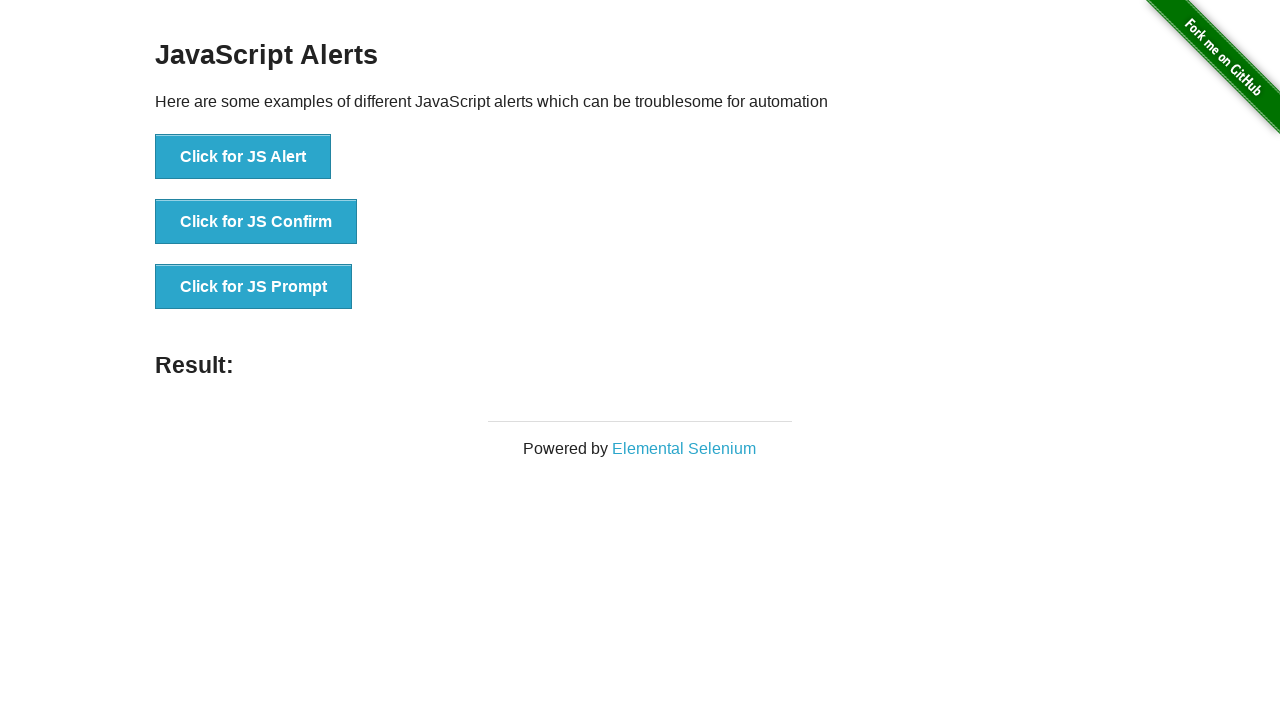

Clicked 'Click for JS Prompt' button to trigger JavaScript prompt dialog at (254, 287) on text='Click for JS Prompt'
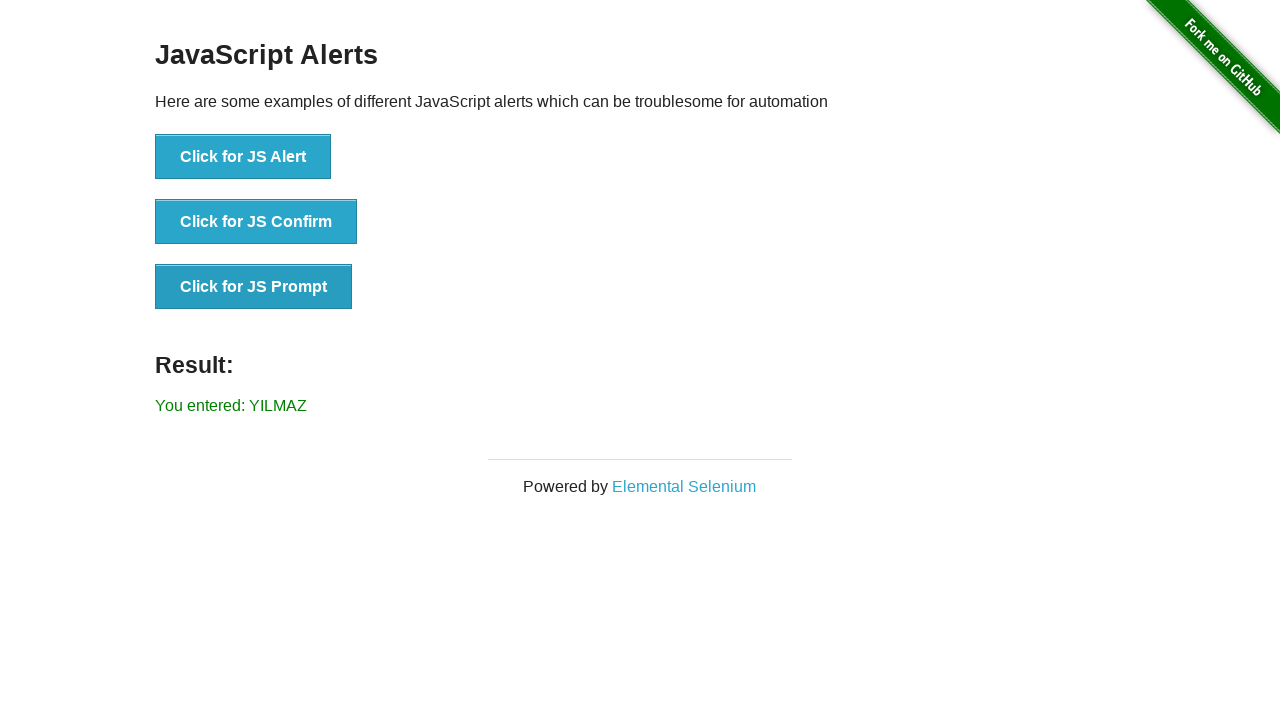

Located result element
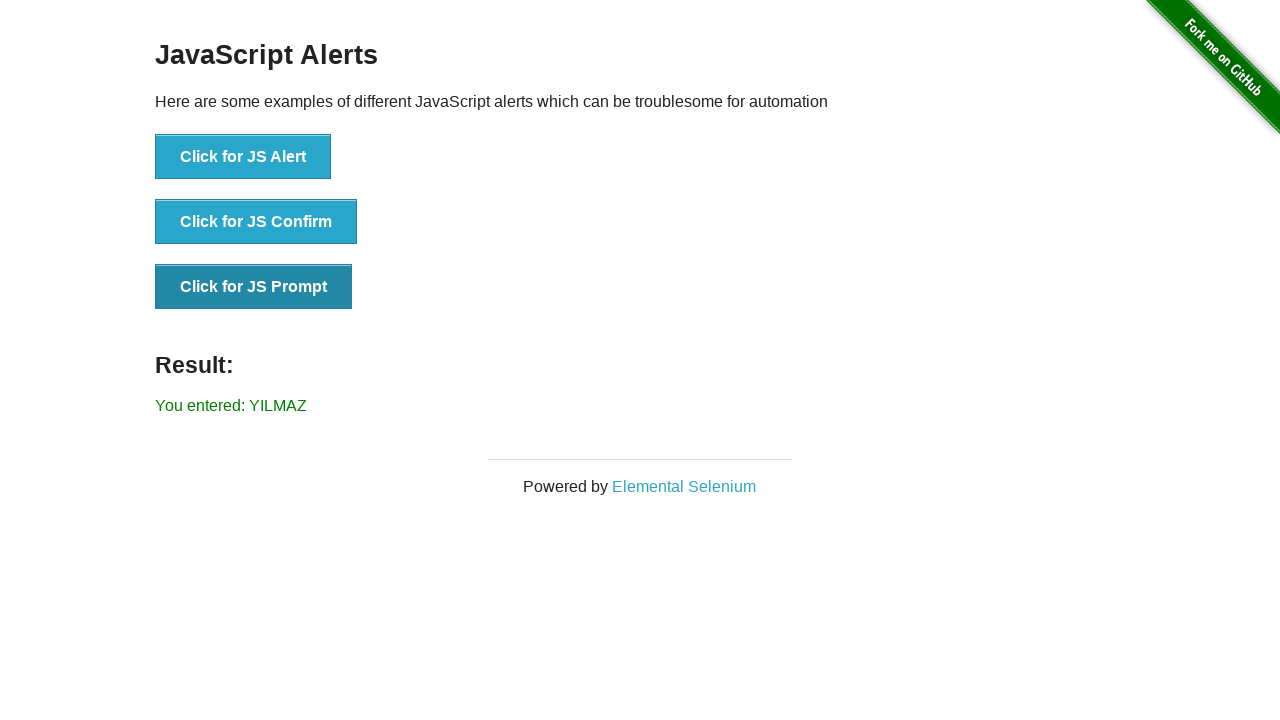

Waited for result element to be visible
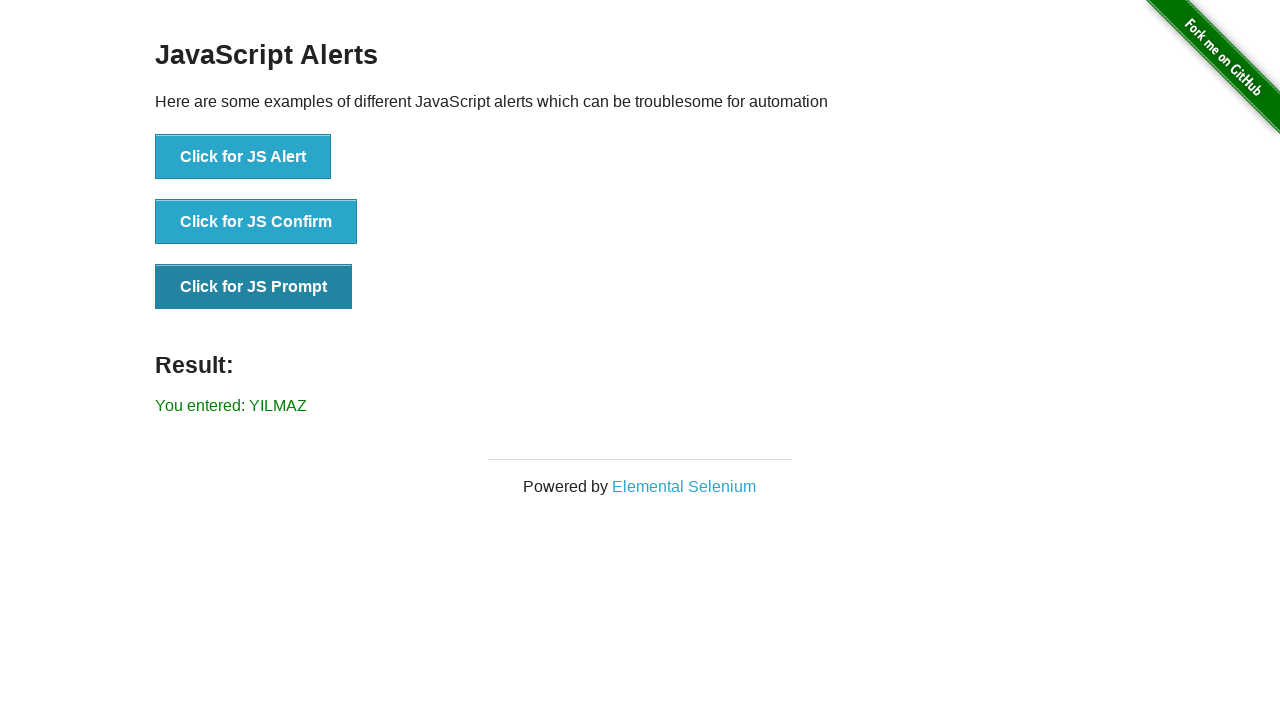

Verified that 'YILMAZ' appears in the result text
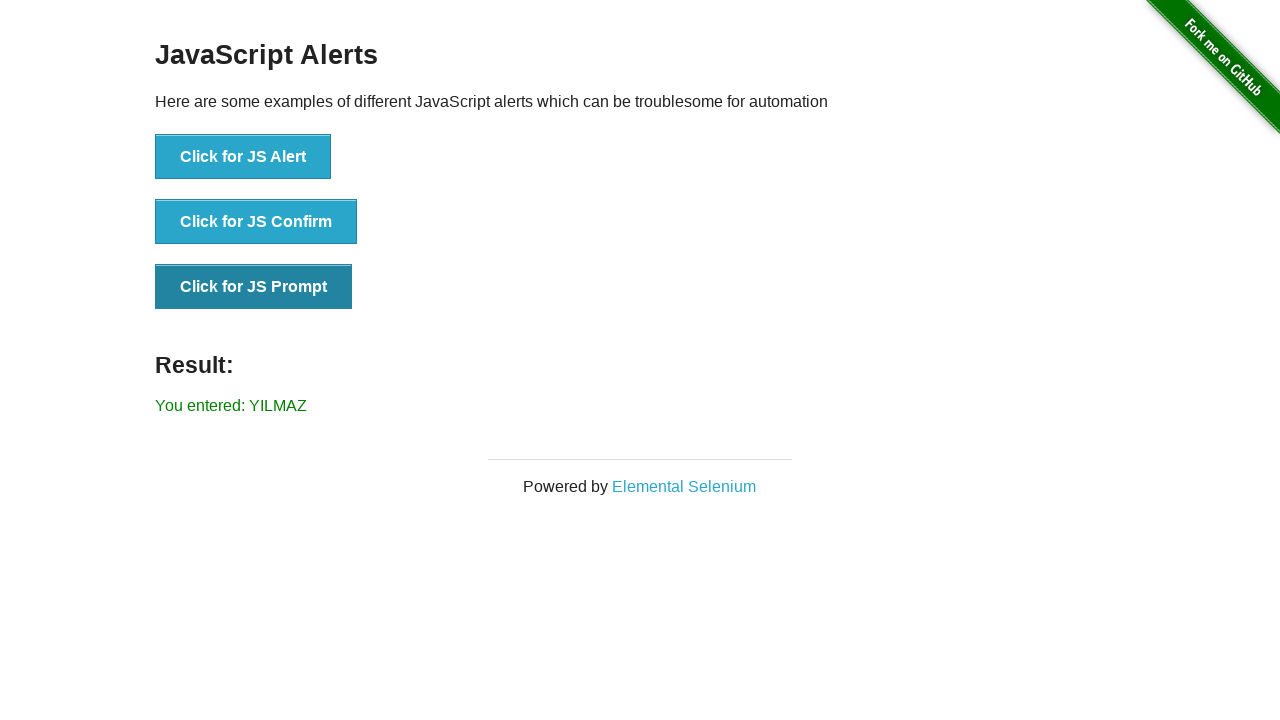

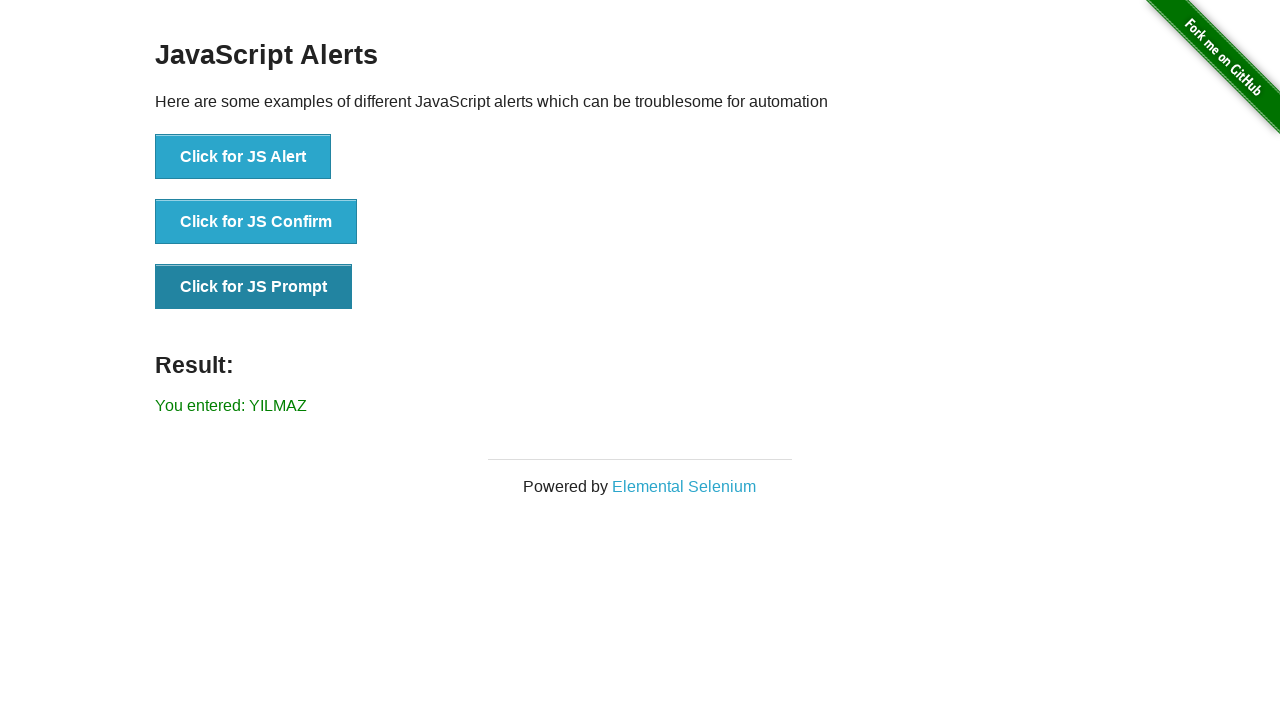